Tests page refresh using keyboard shortcut

Starting URL: https://anhtester.com/blogs

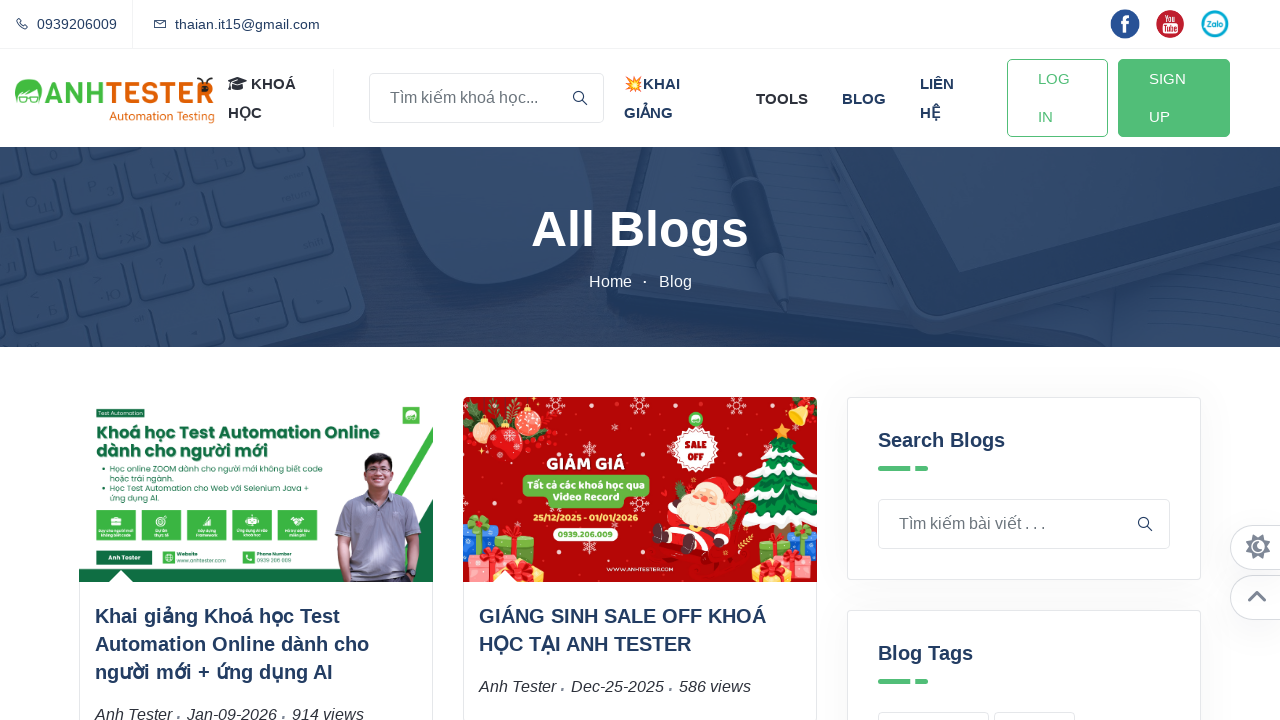

Pressed Ctrl+F5 to refresh page
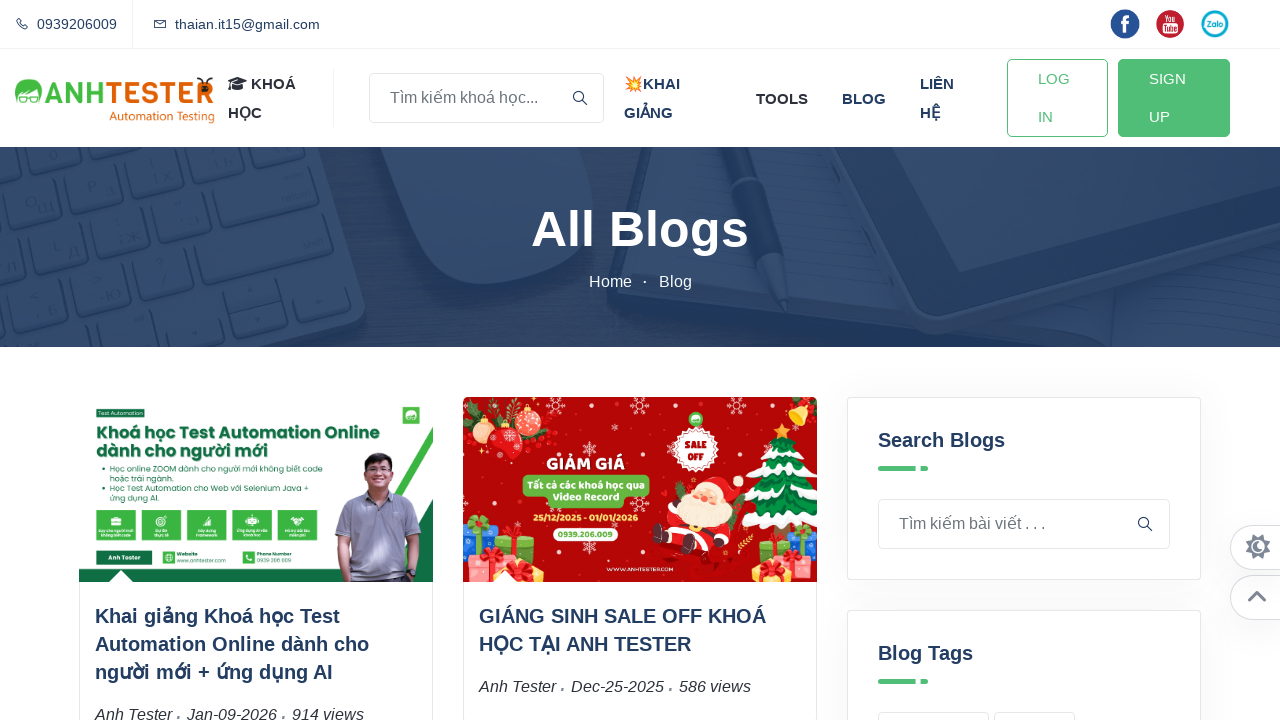

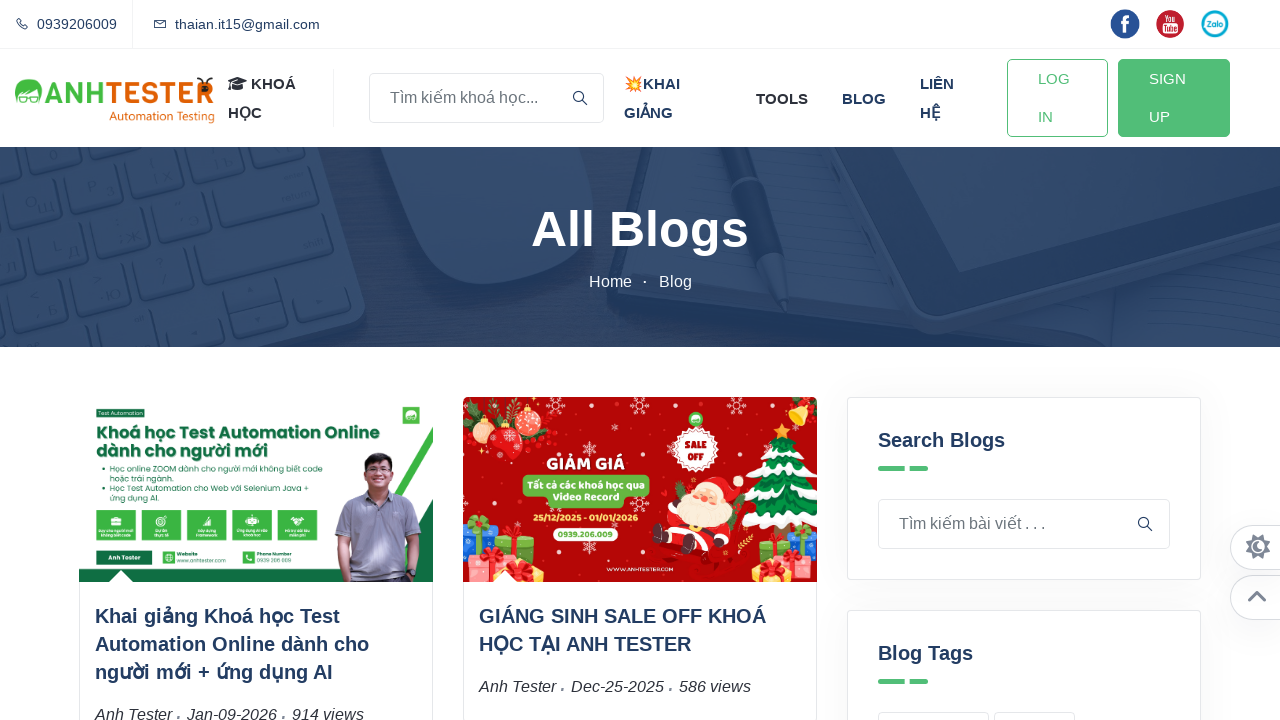